Tests that Clear completed button is hidden when no items are completed

Starting URL: https://demo.playwright.dev/todomvc

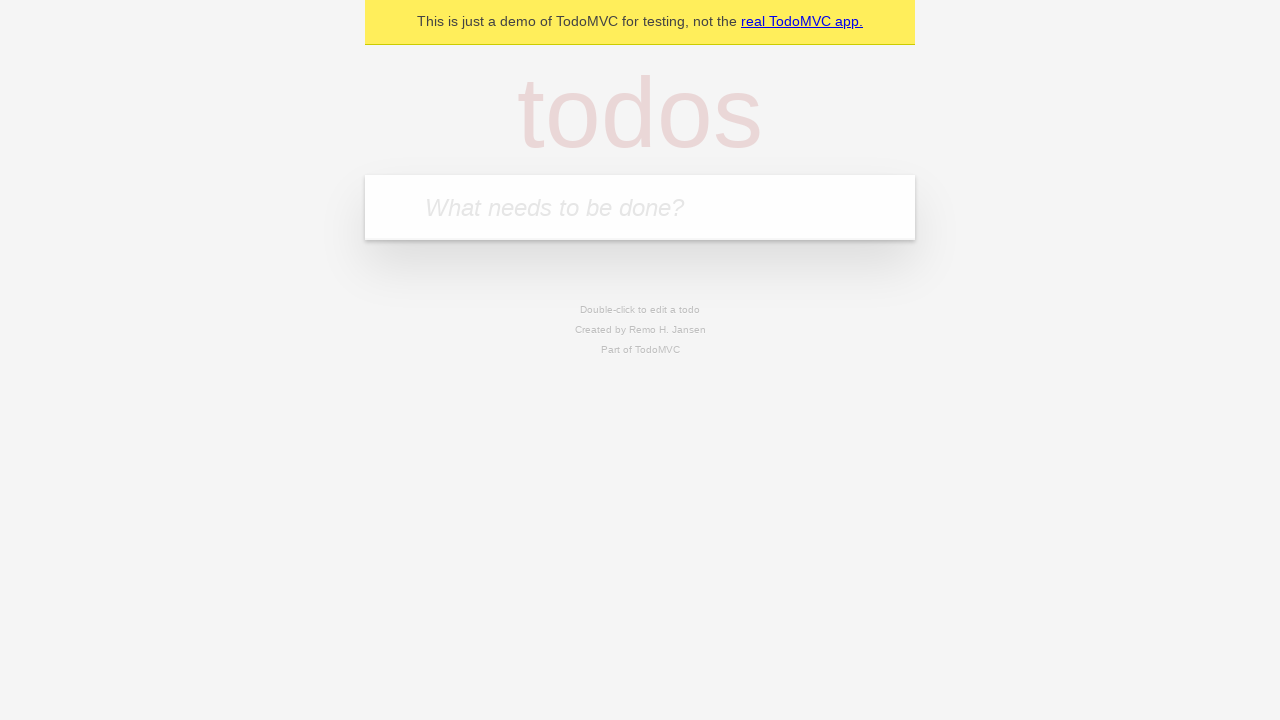

Filled todo input with 'buy some cheese' on internal:attr=[placeholder="What needs to be done?"i]
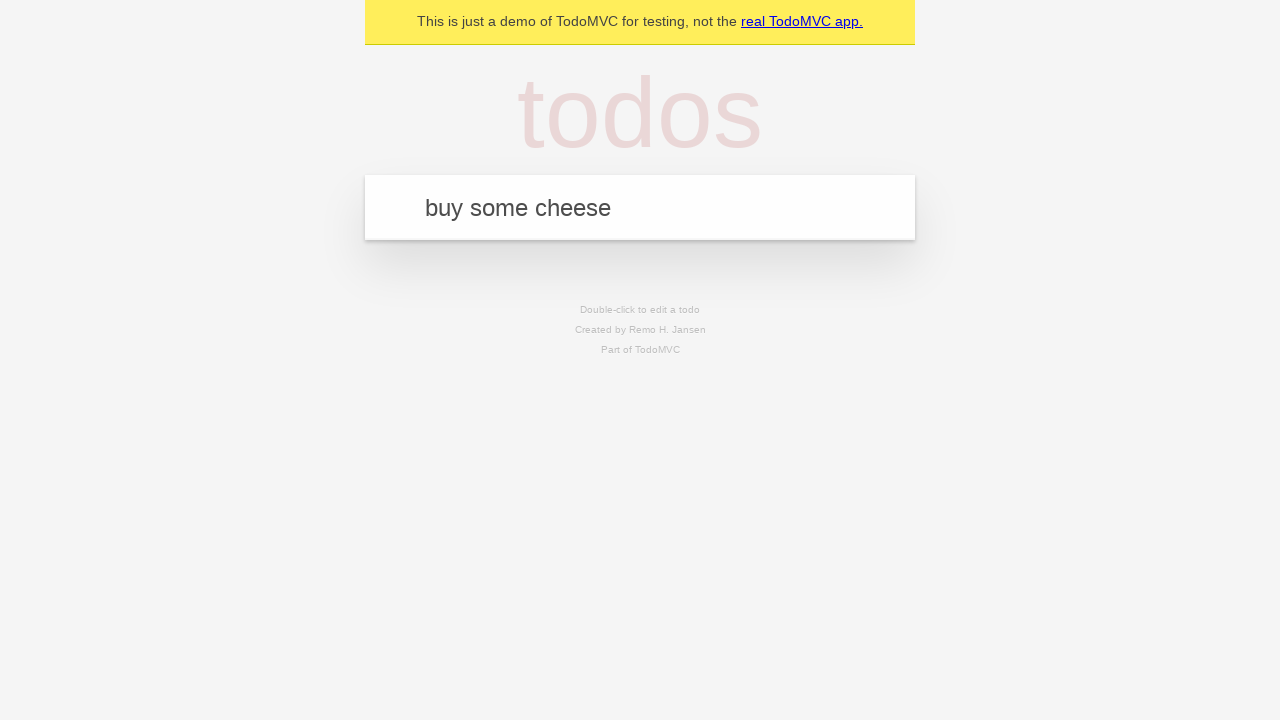

Pressed Enter to add first todo on internal:attr=[placeholder="What needs to be done?"i]
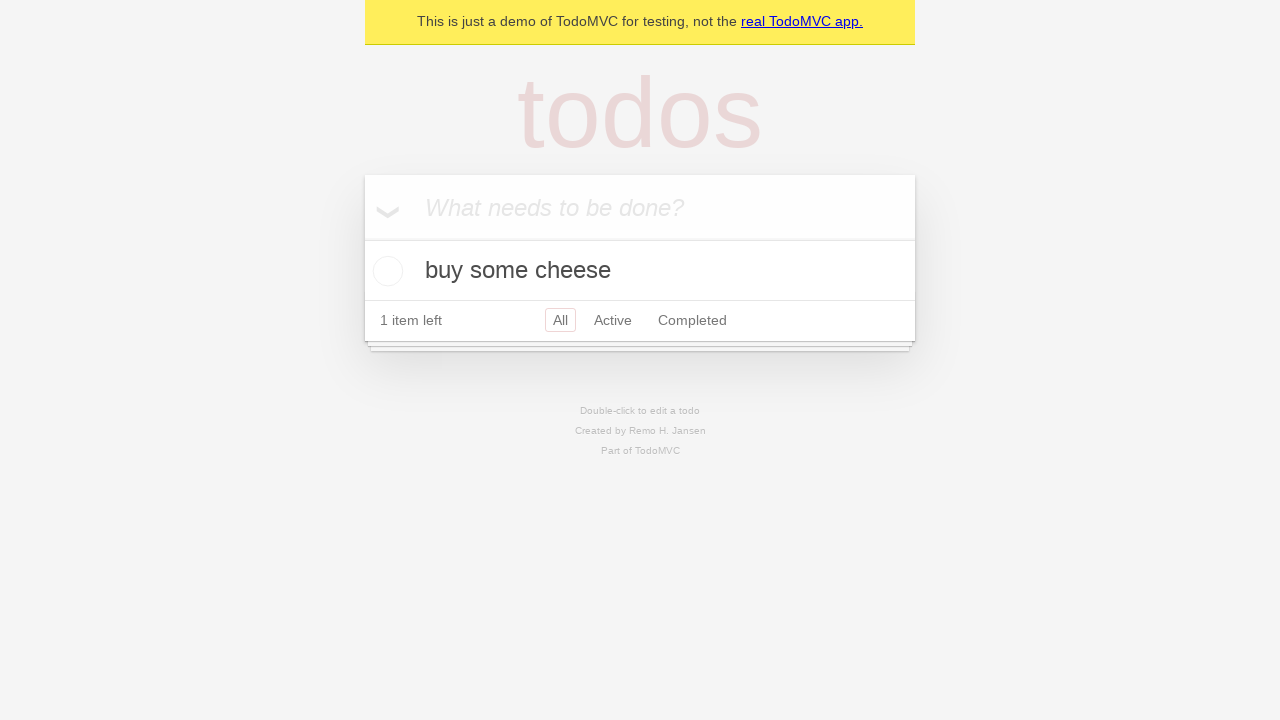

Filled todo input with 'feed the cat' on internal:attr=[placeholder="What needs to be done?"i]
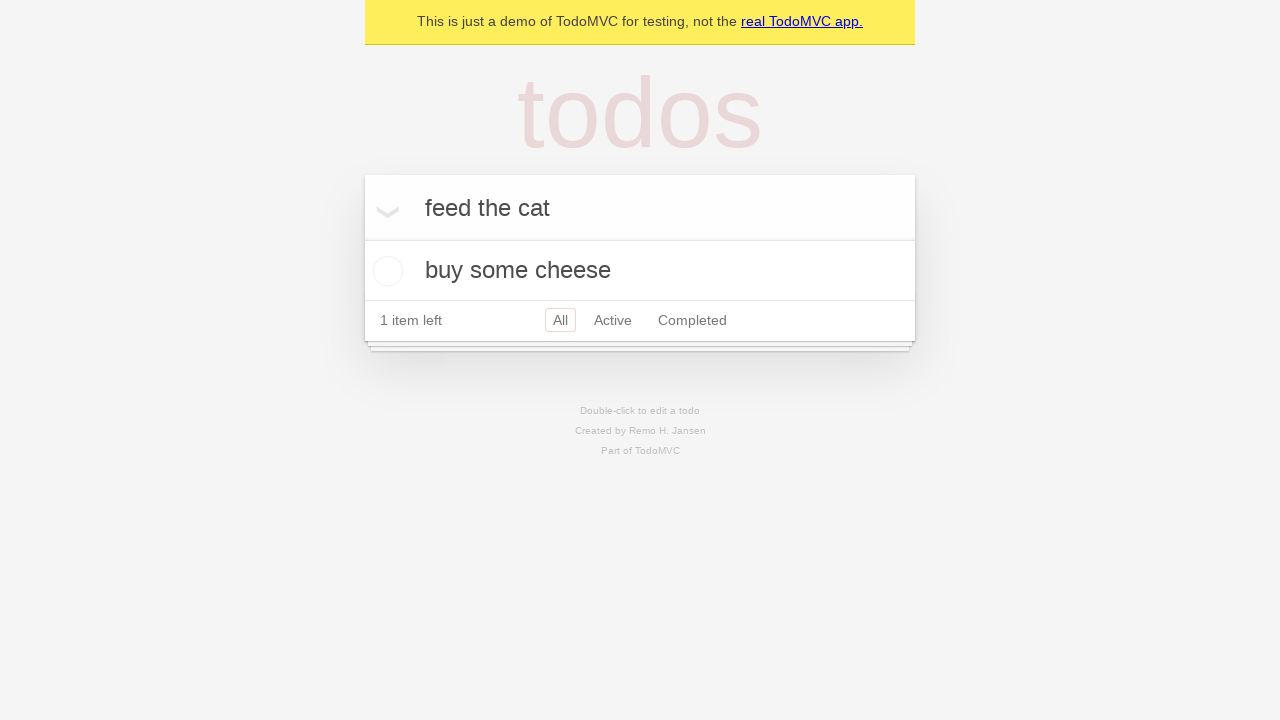

Pressed Enter to add second todo on internal:attr=[placeholder="What needs to be done?"i]
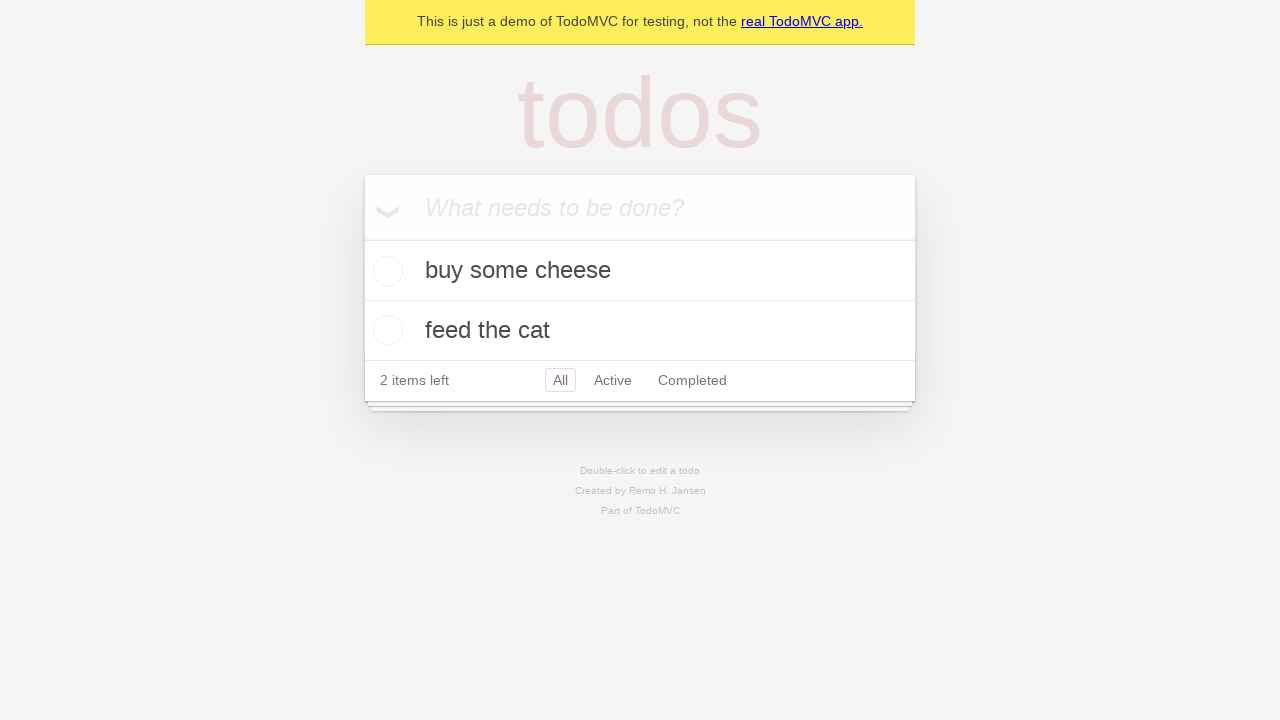

Filled todo input with 'book a doctors appointment' on internal:attr=[placeholder="What needs to be done?"i]
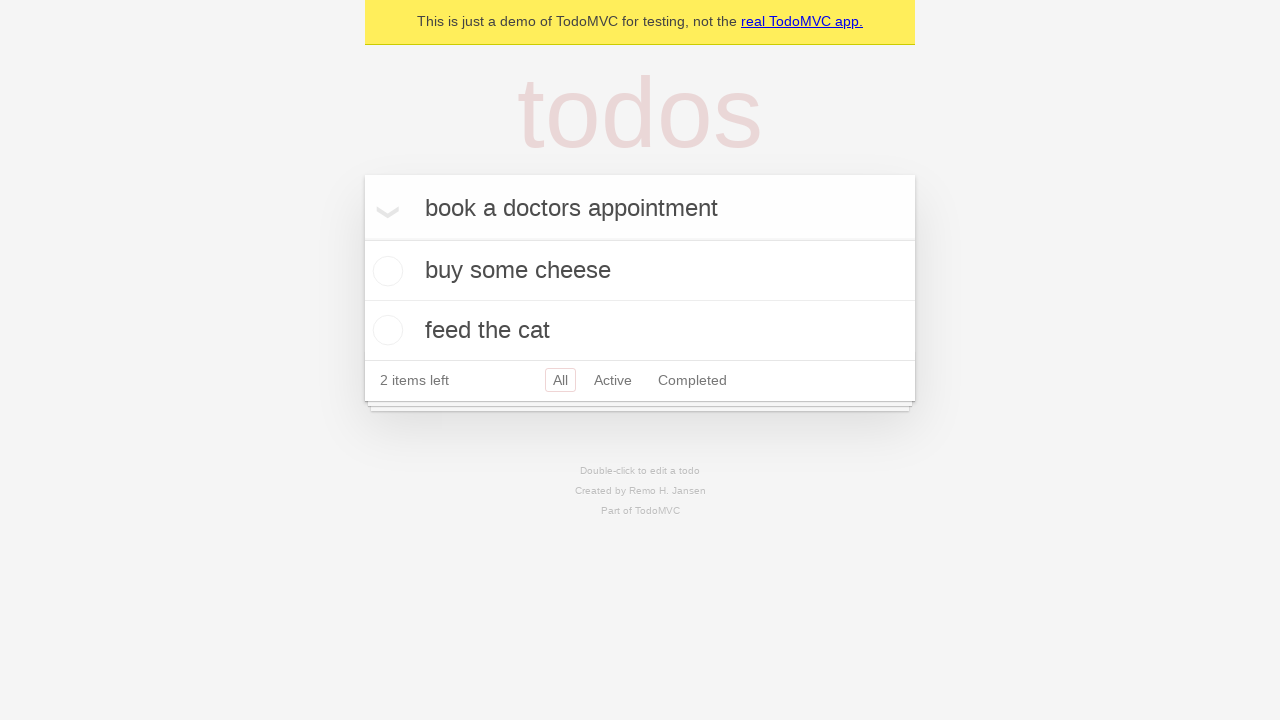

Pressed Enter to add third todo on internal:attr=[placeholder="What needs to be done?"i]
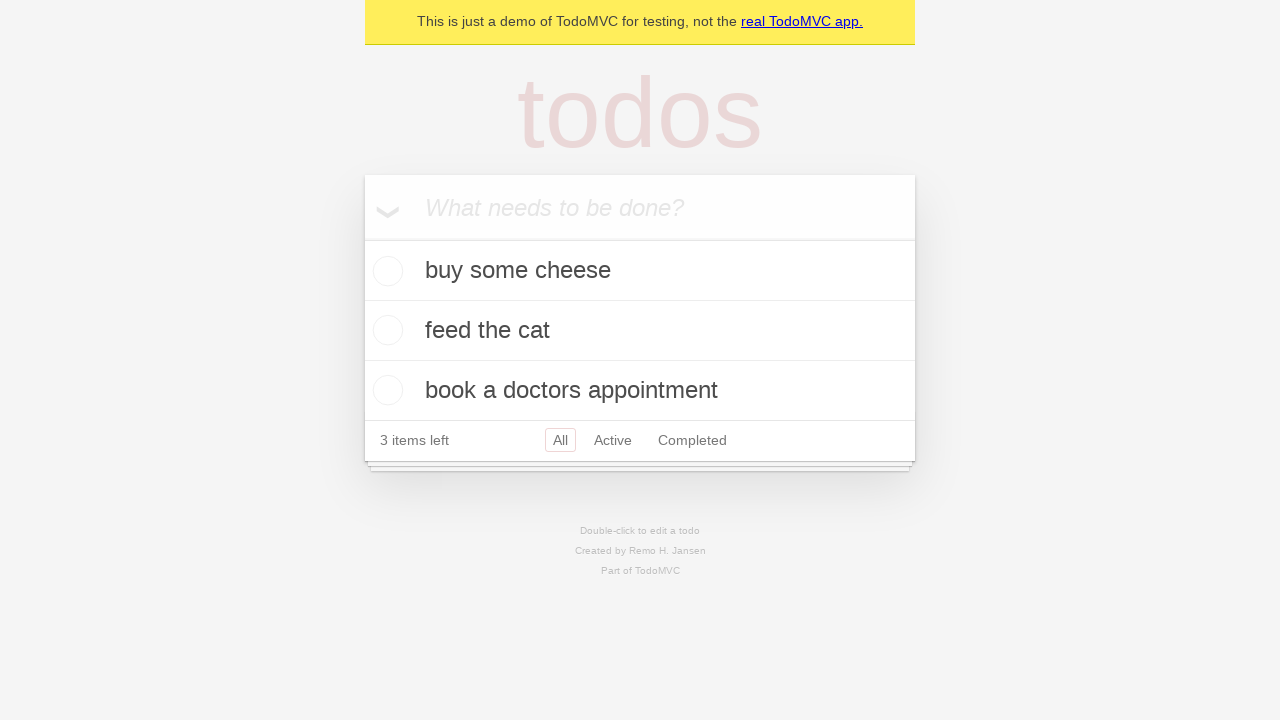

Checked first todo item as completed at (385, 271) on .todo-list li .toggle >> nth=0
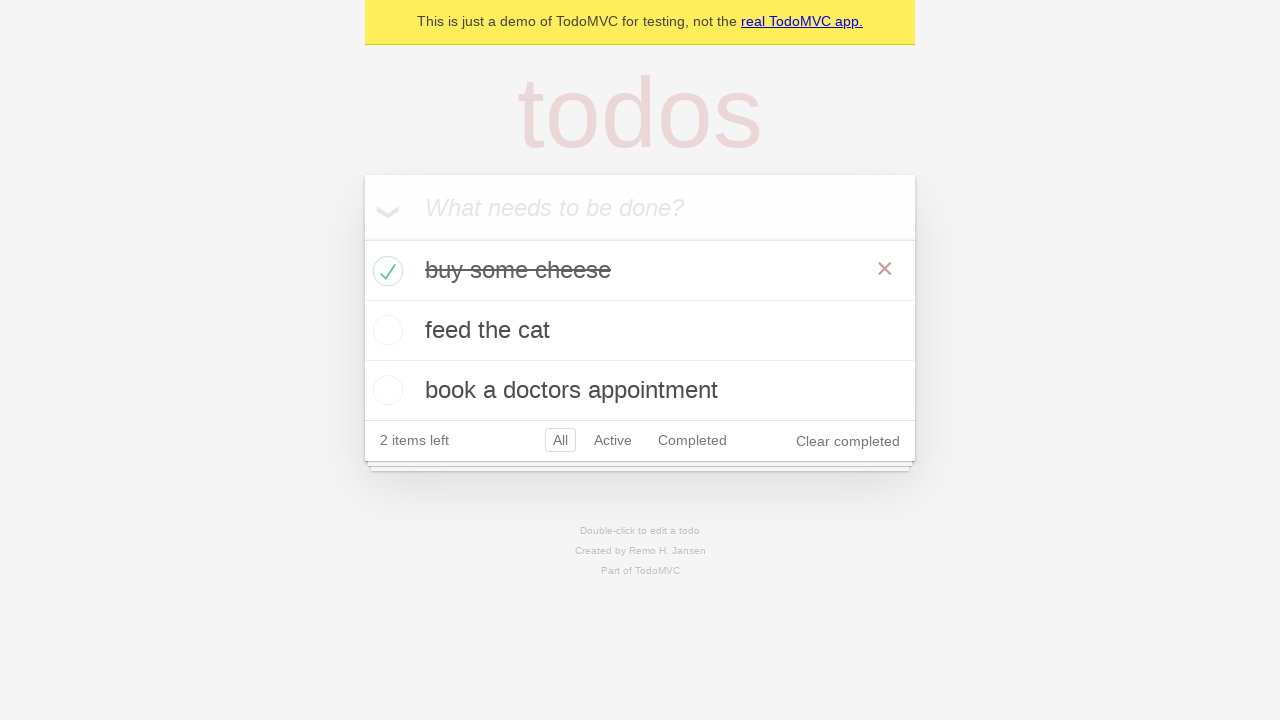

Clicked Clear completed button at (848, 441) on internal:role=button[name="Clear completed"i]
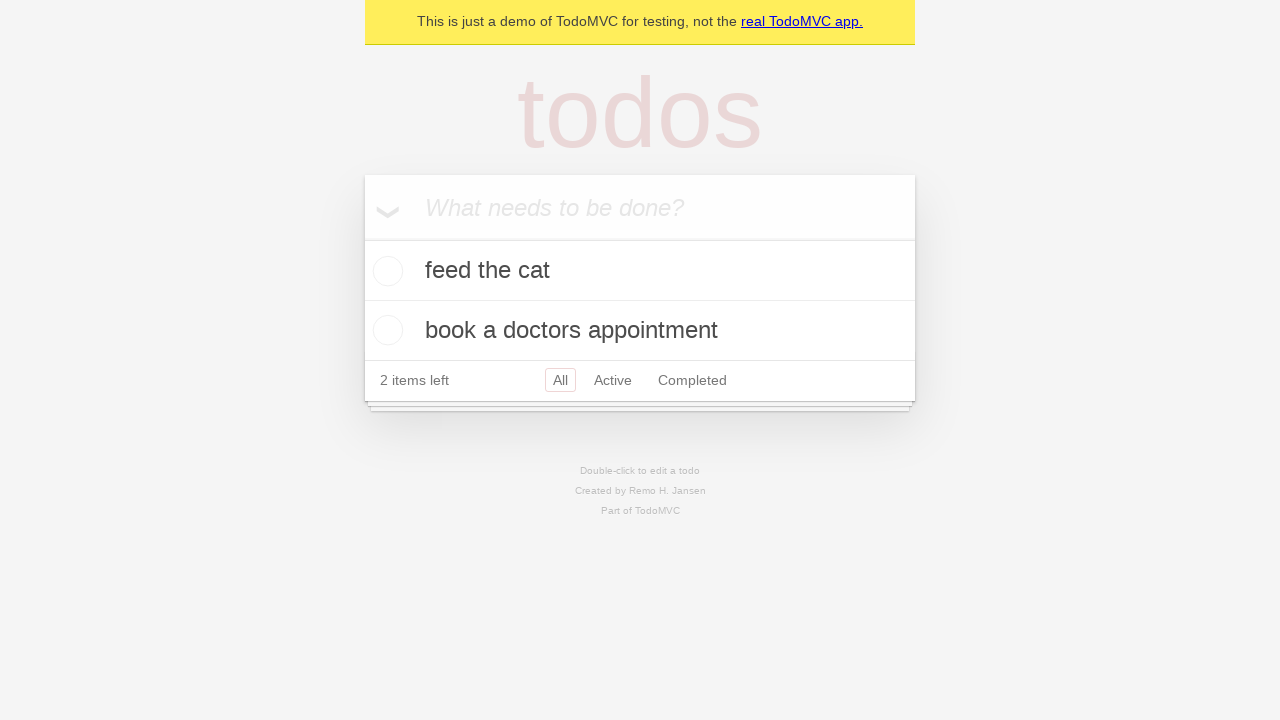

Waited for UI to update after clearing completed items
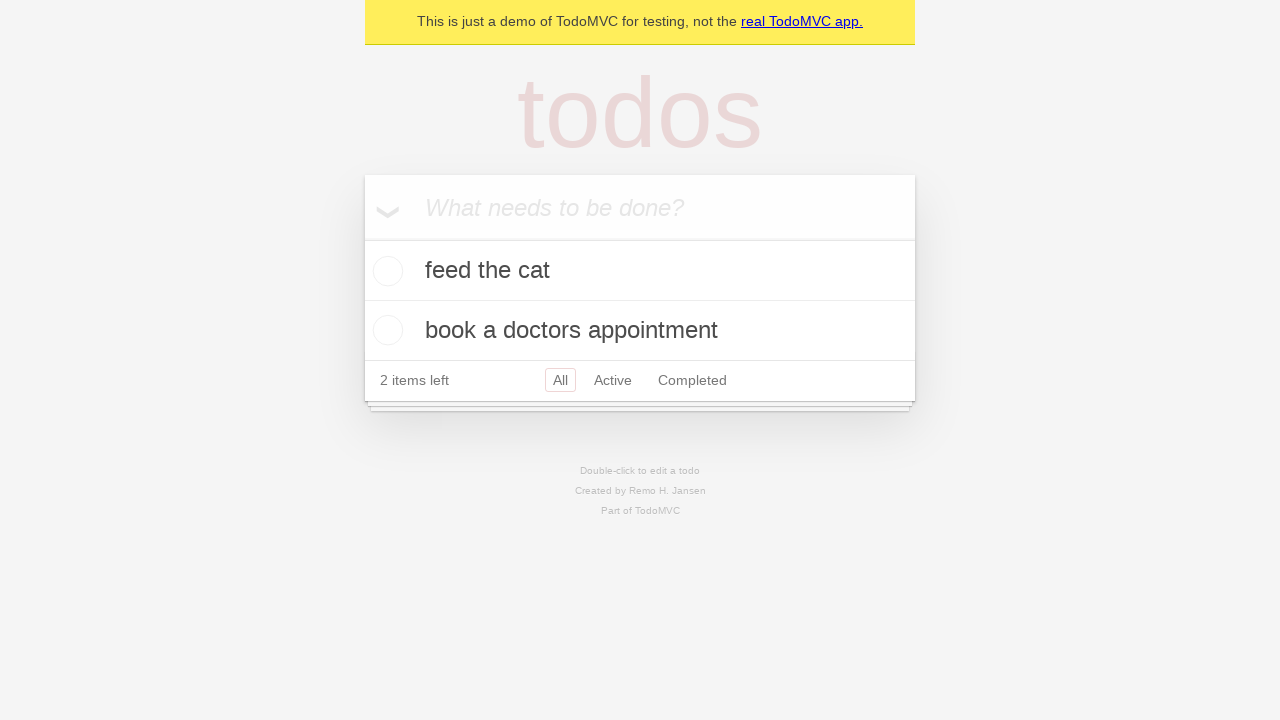

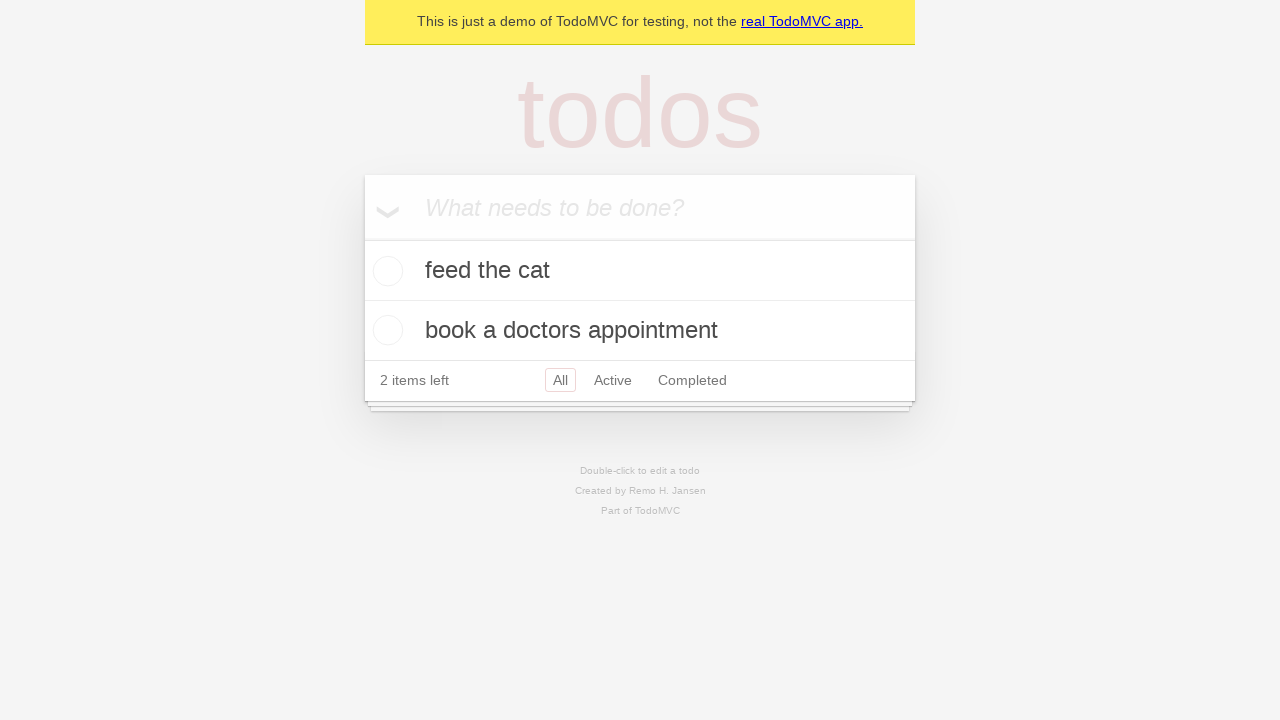